Tests checkout form validation by filling all fields with valid data and verifying green borders appear after submission

Starting URL: https://webshop-agil-testautomatiserare.netlify.app/checkout

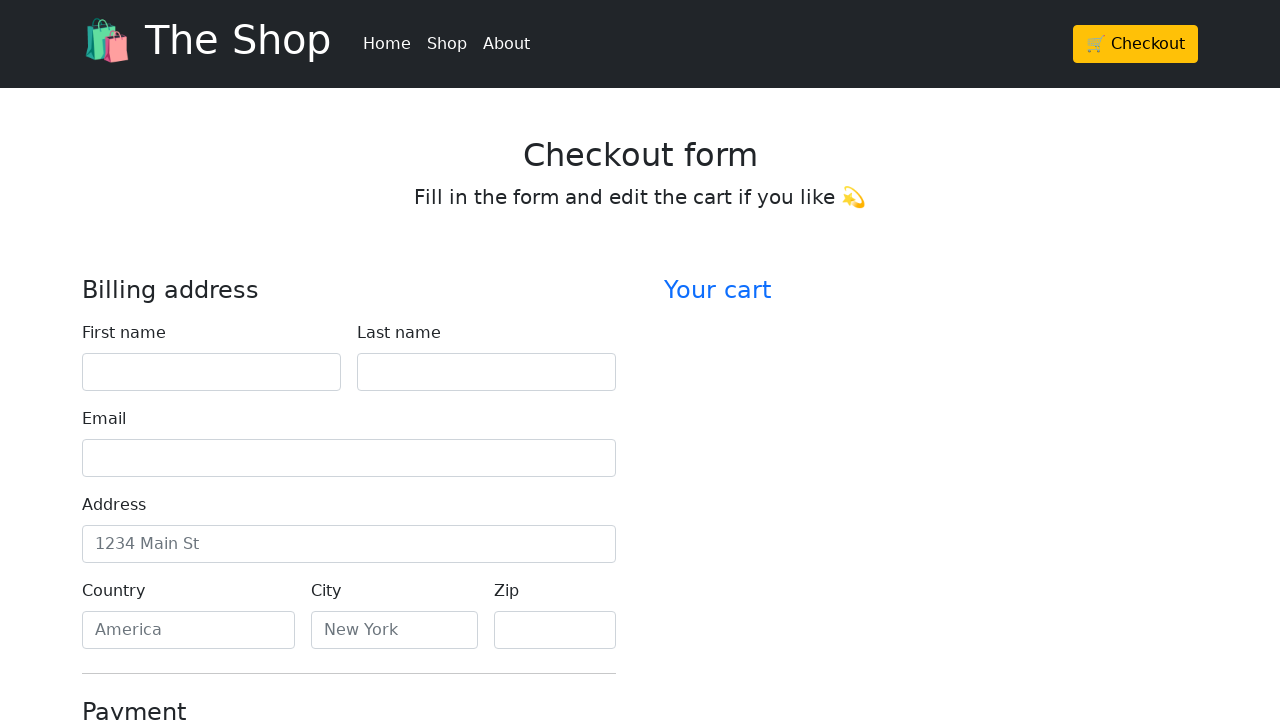

Filled first name field with 'John' on #firstName
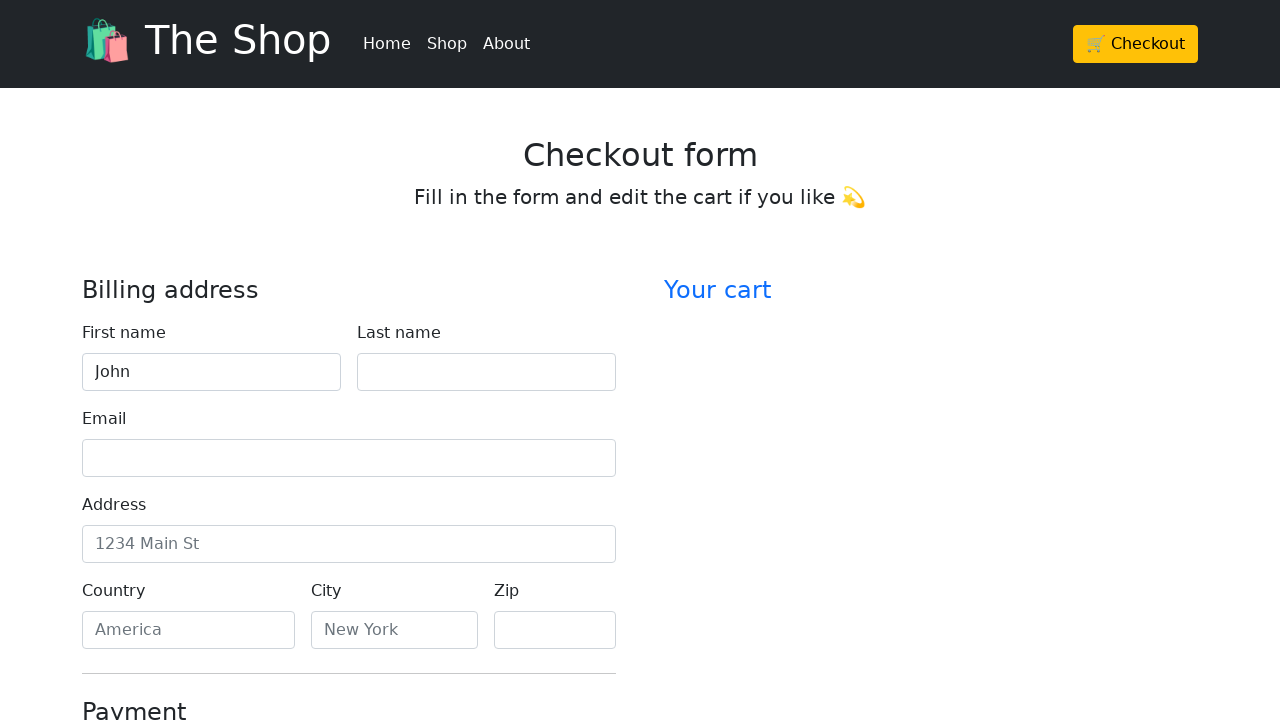

Filled last name field with 'Smith' on #lastName
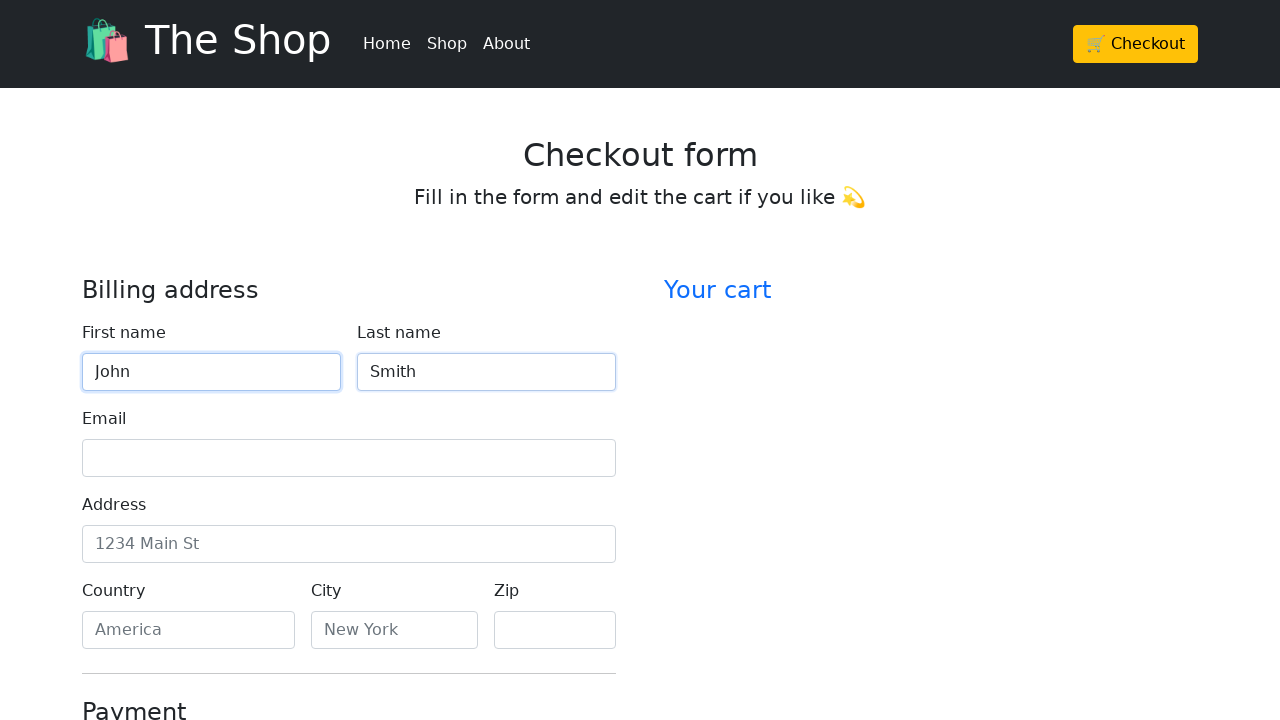

Filled email field with 'john.smith@example.com' on #email
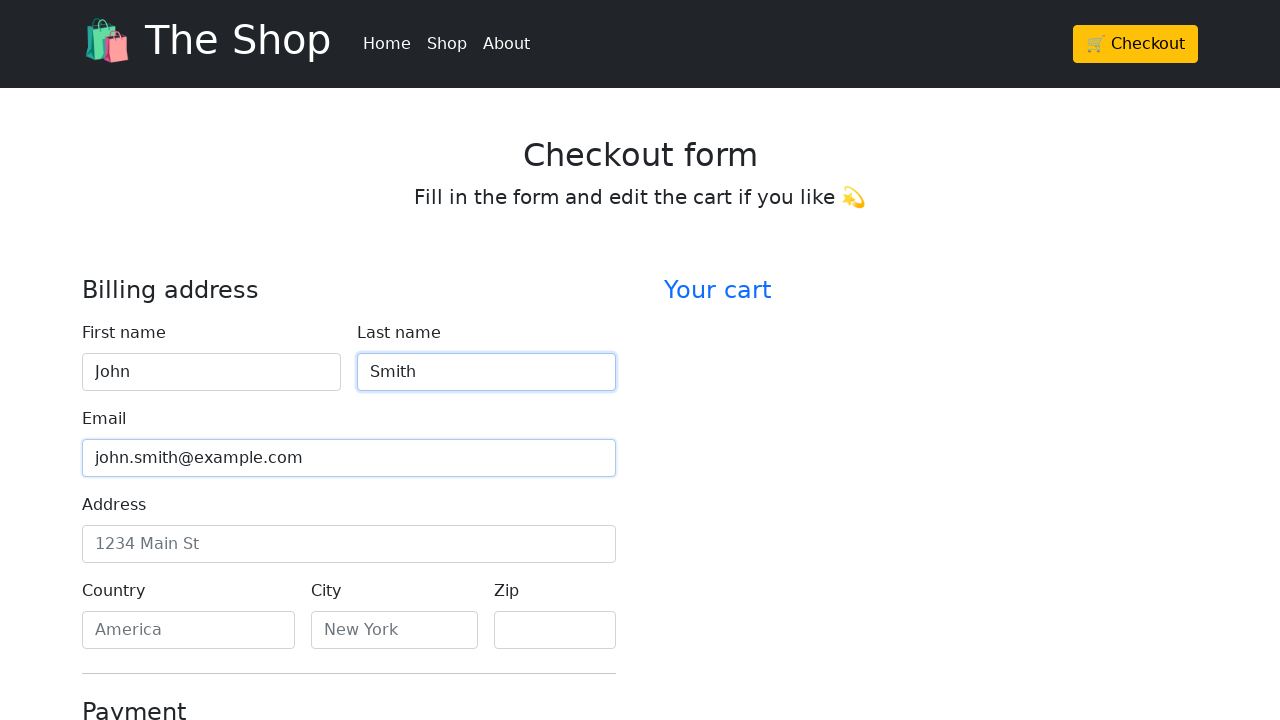

Filled address field with '123 Main Street' on #address
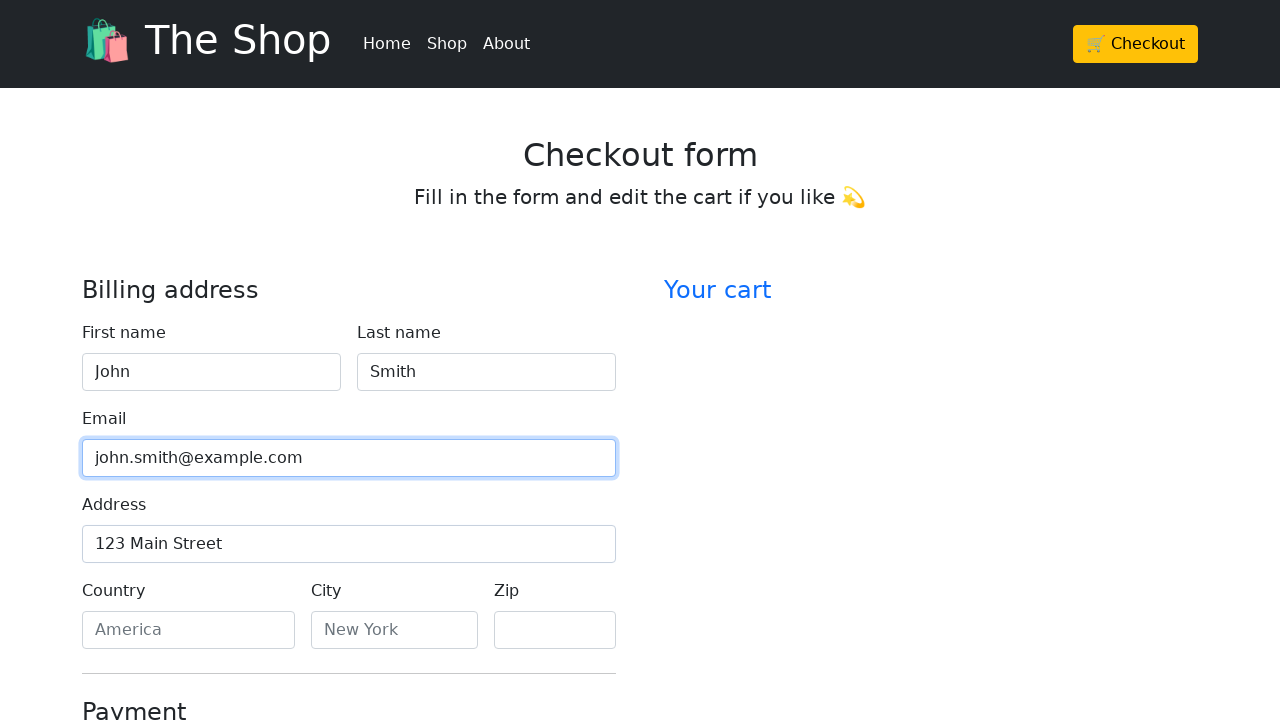

Filled country field with 'Sweden' on #country
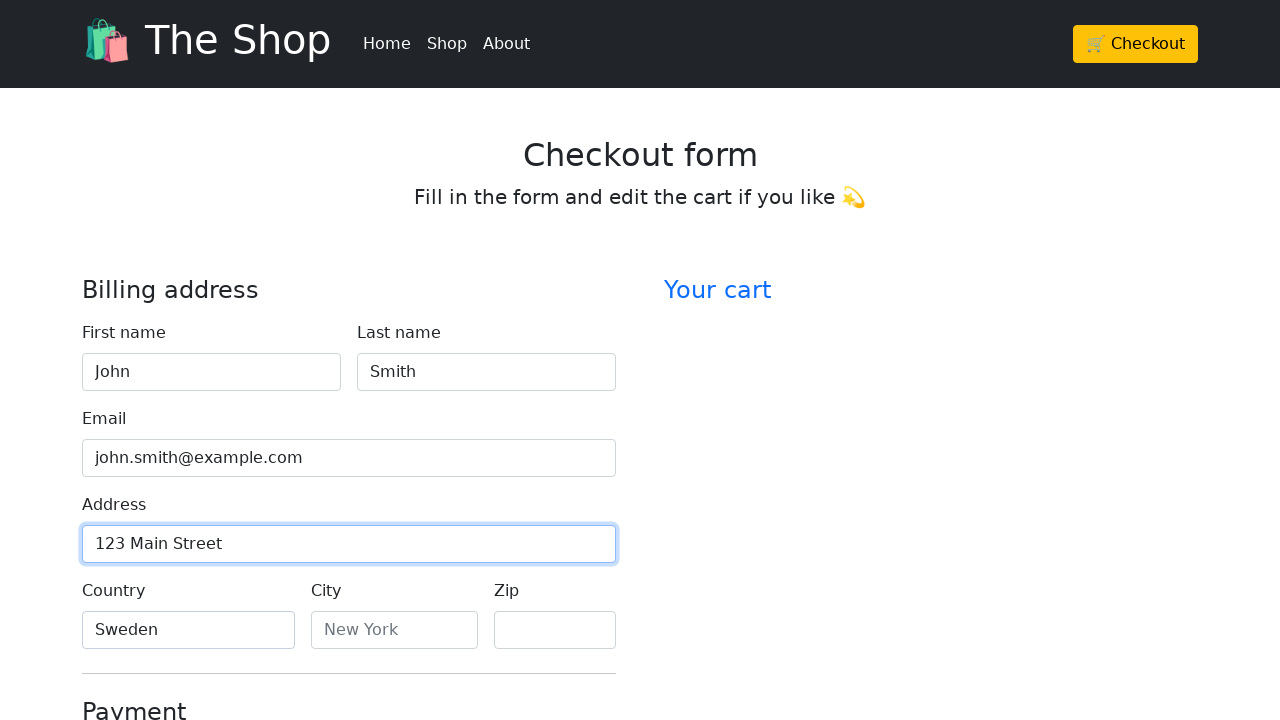

Filled city field with 'Stockholm' on #city
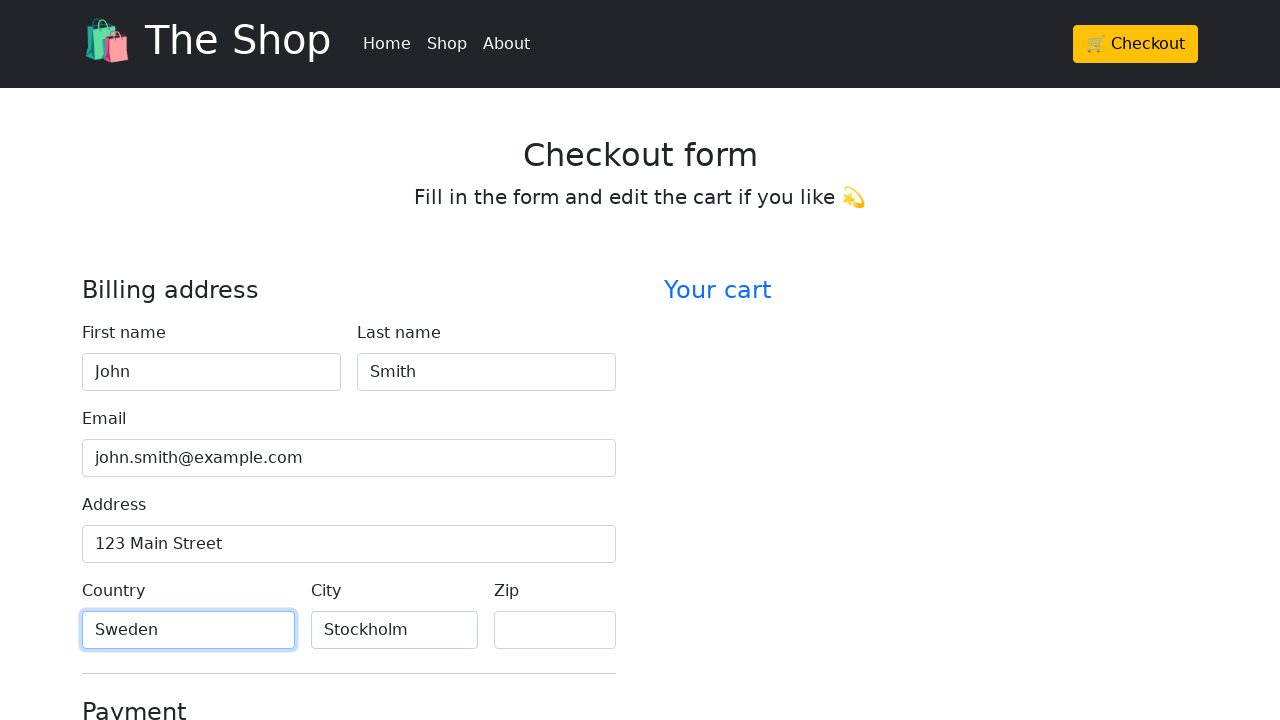

Filled zip code field with '12345' on #zip
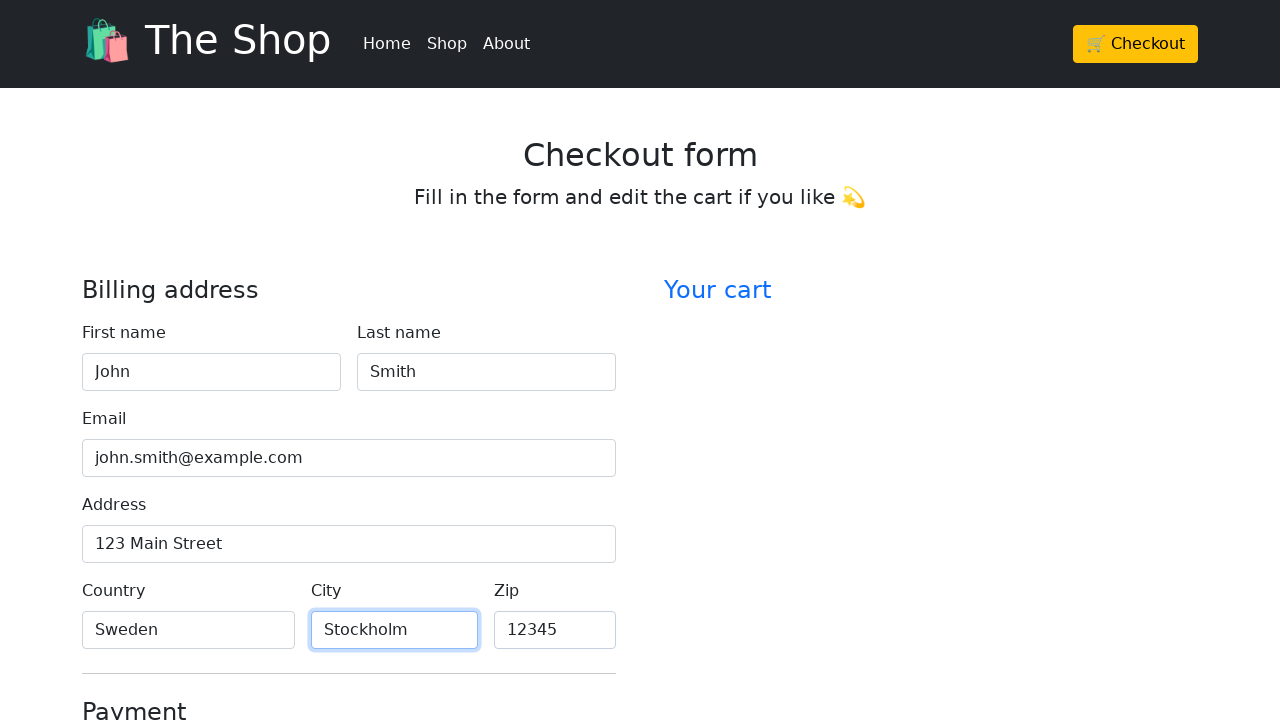

Clicked 'Continue to checkout' button at (349, 575) on xpath=//button[contains(text(), 'Continue to checkout')]
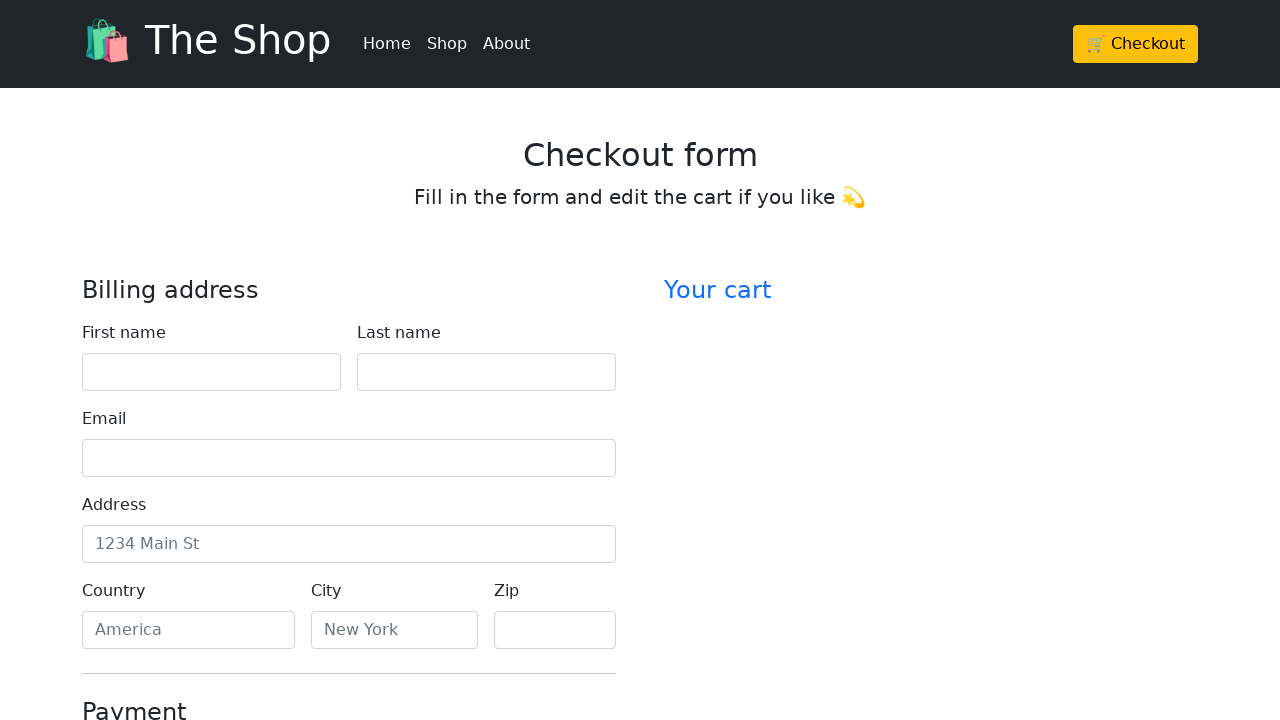

Waited 1000ms for validation to complete
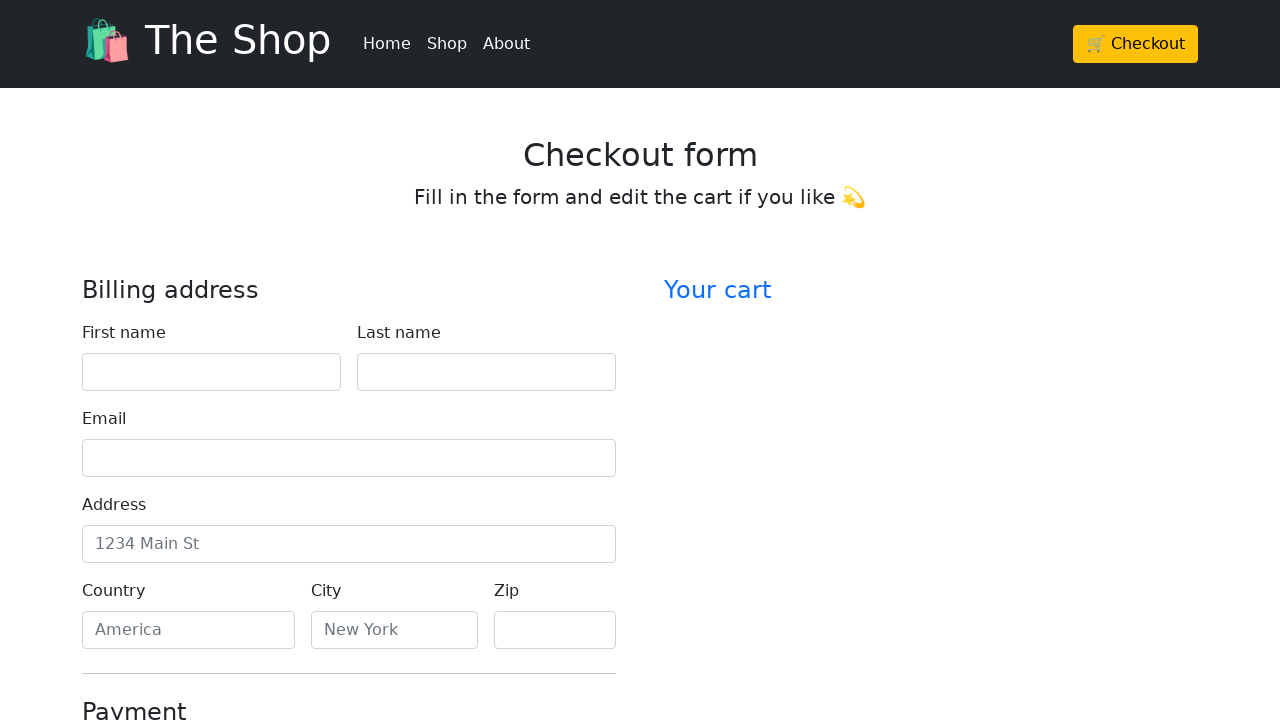

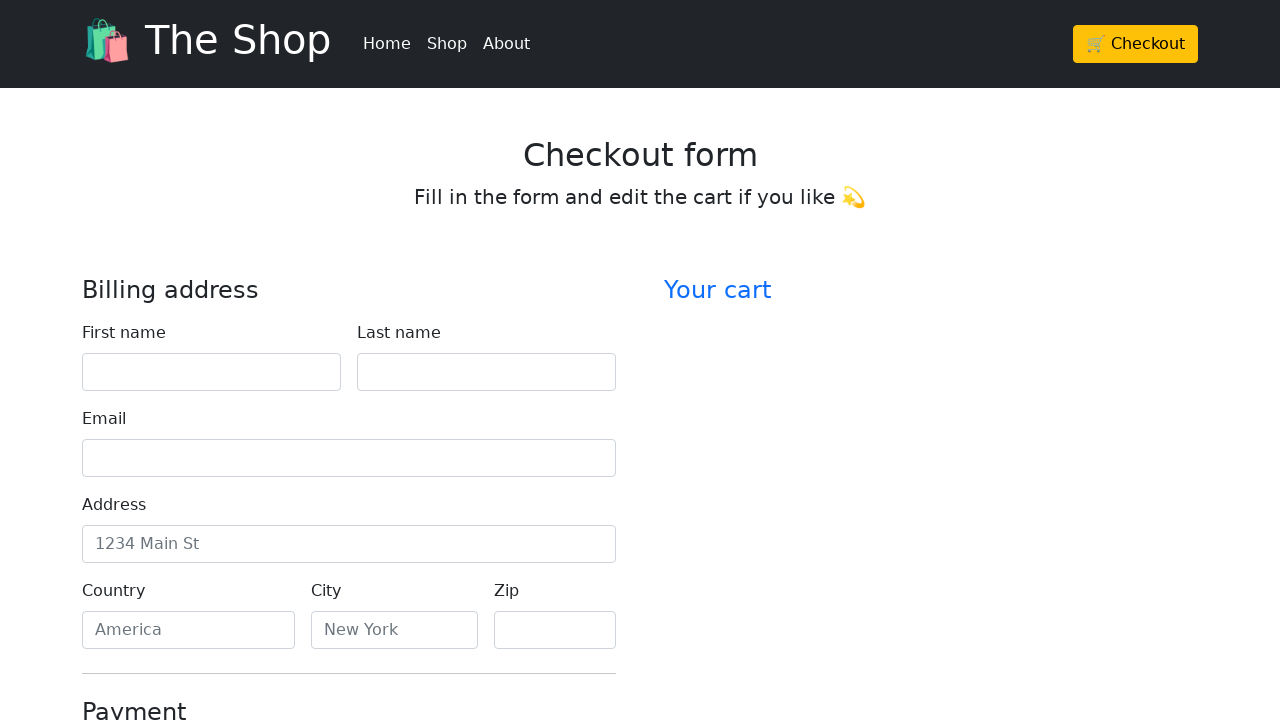